Tests navigating to the Top Lists page and then to the Top Rated Esoteric section.

Starting URL: http://www.99-bottles-of-beer.net/

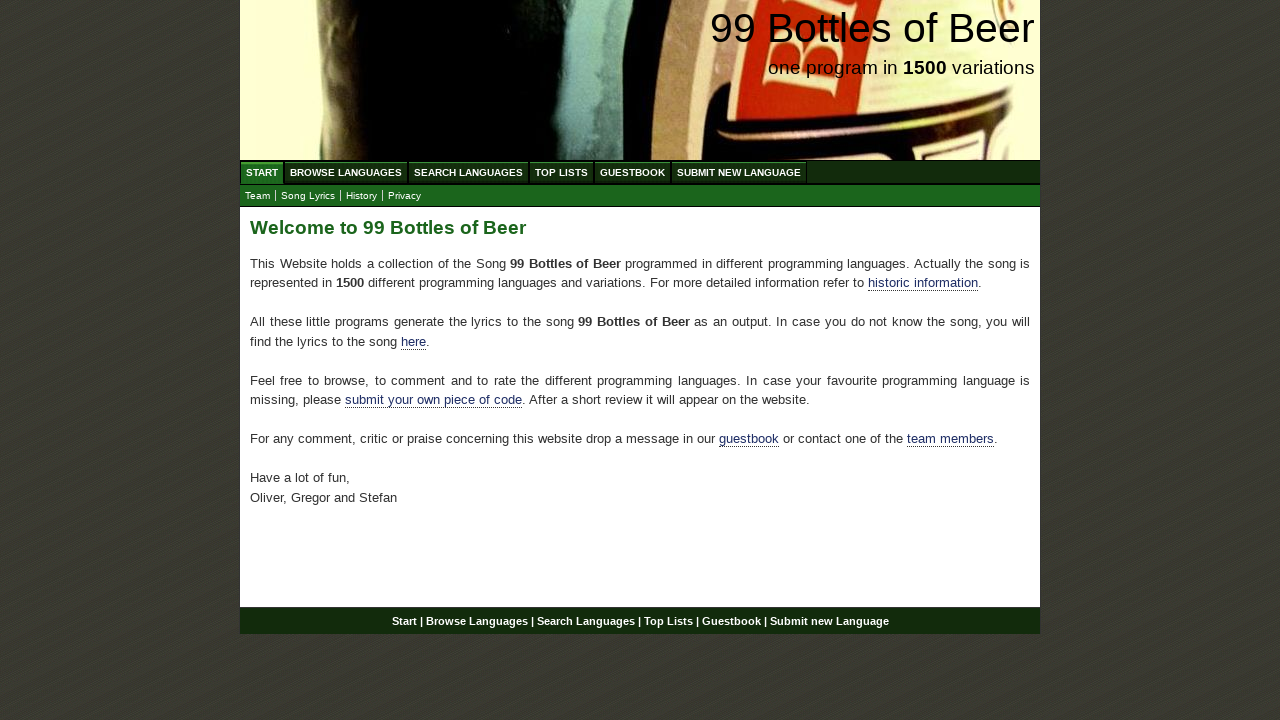

Clicked on Top Lists link at (562, 172) on text=Top Lists
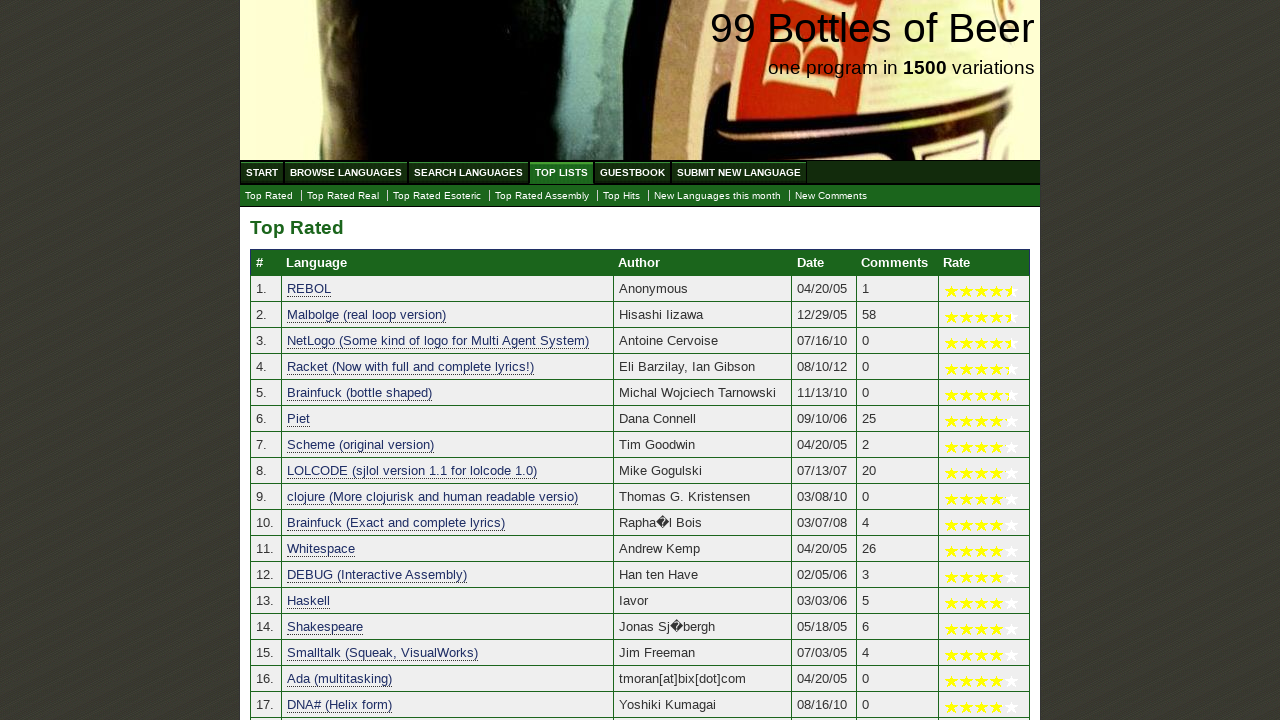

Clicked on Top Rated Esoteric link at (437, 196) on text=Top Rated Esoteric
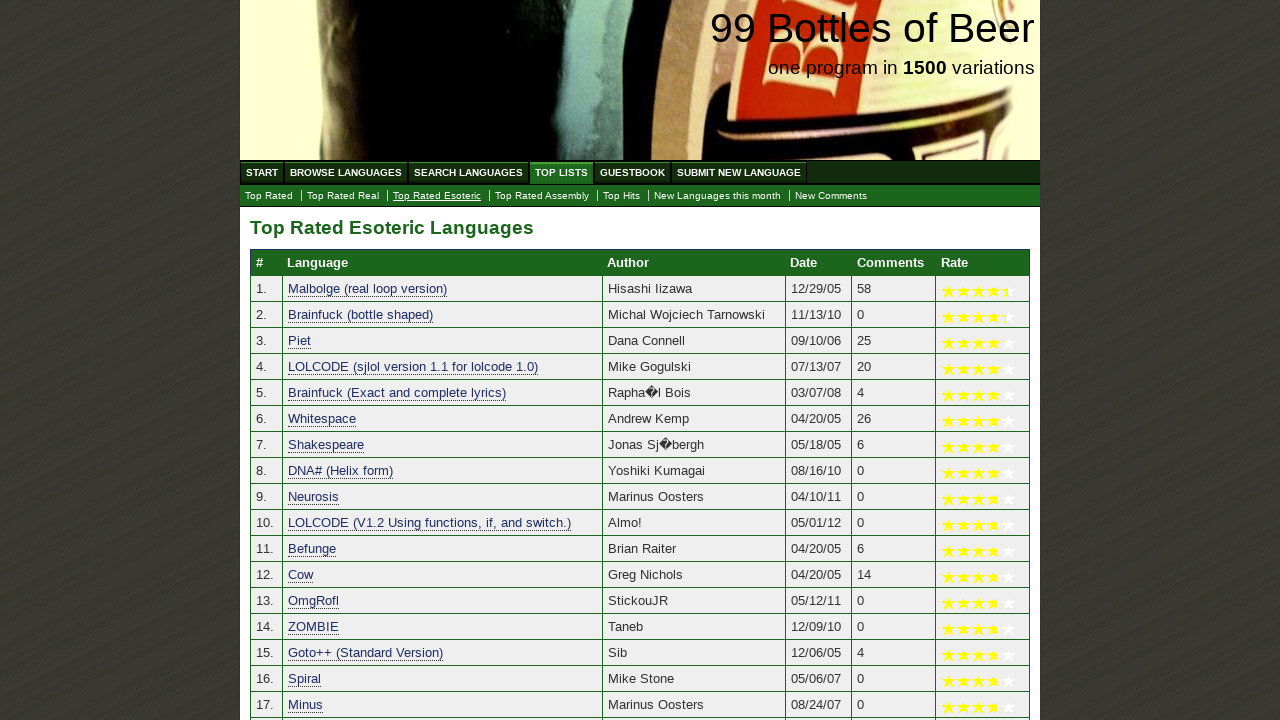

Language list table loaded
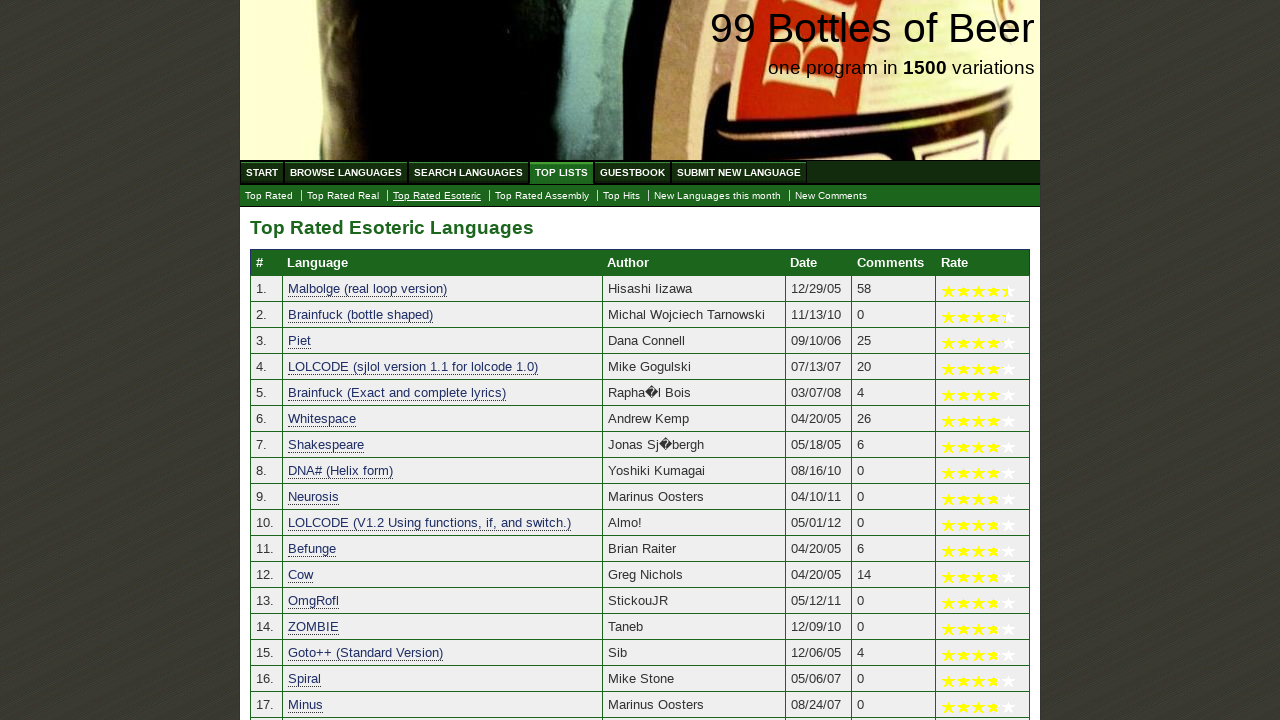

Verified language list contains items
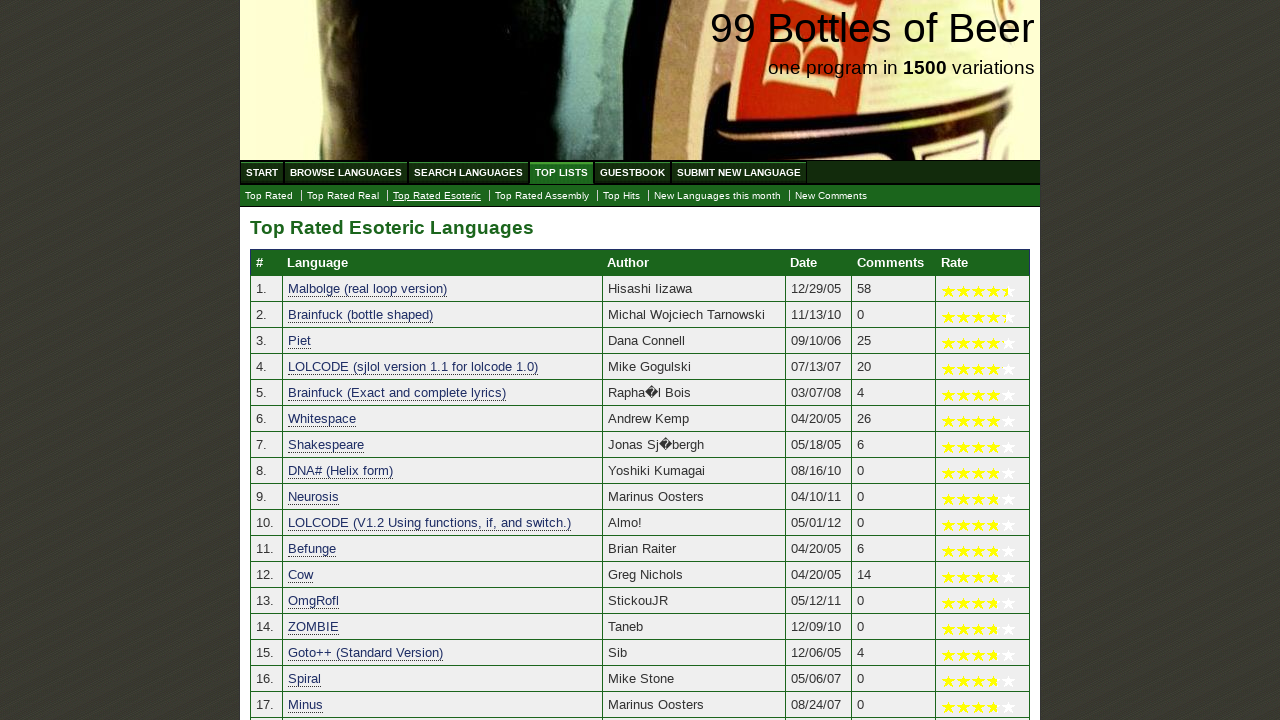

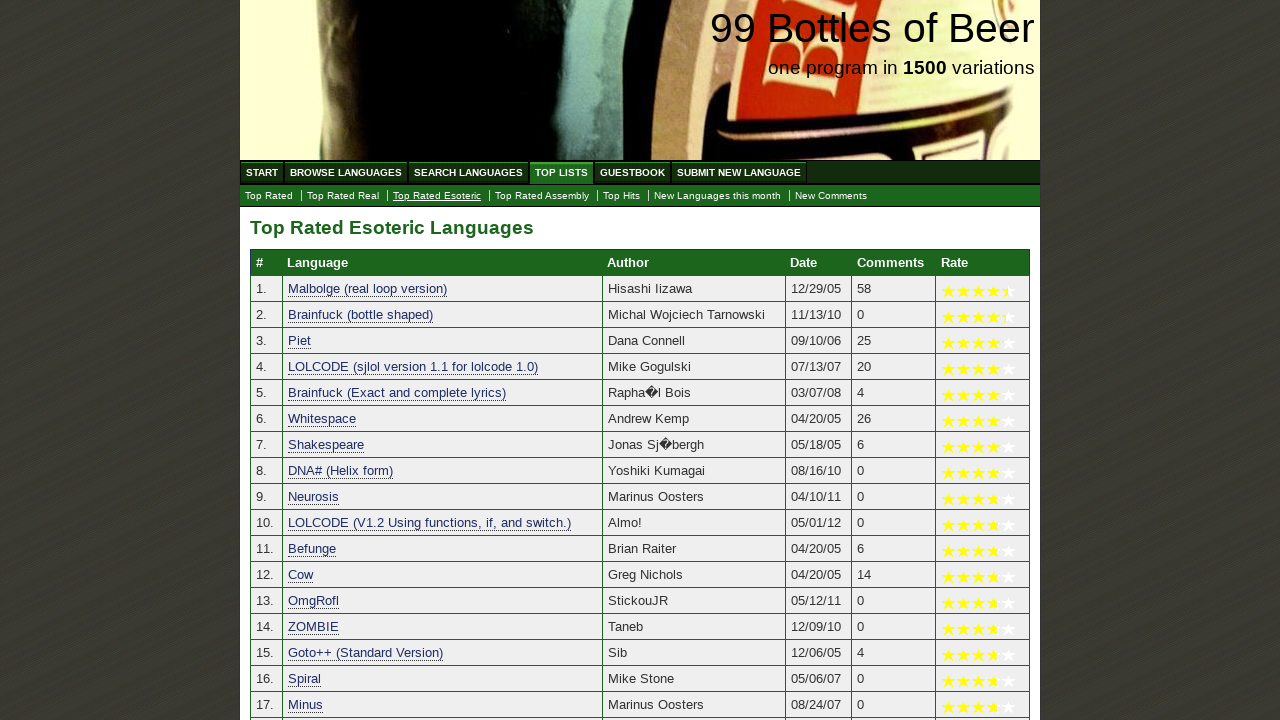